Tests that the form element is present and visible on the page

Starting URL: https://carros-crud.vercel.app/

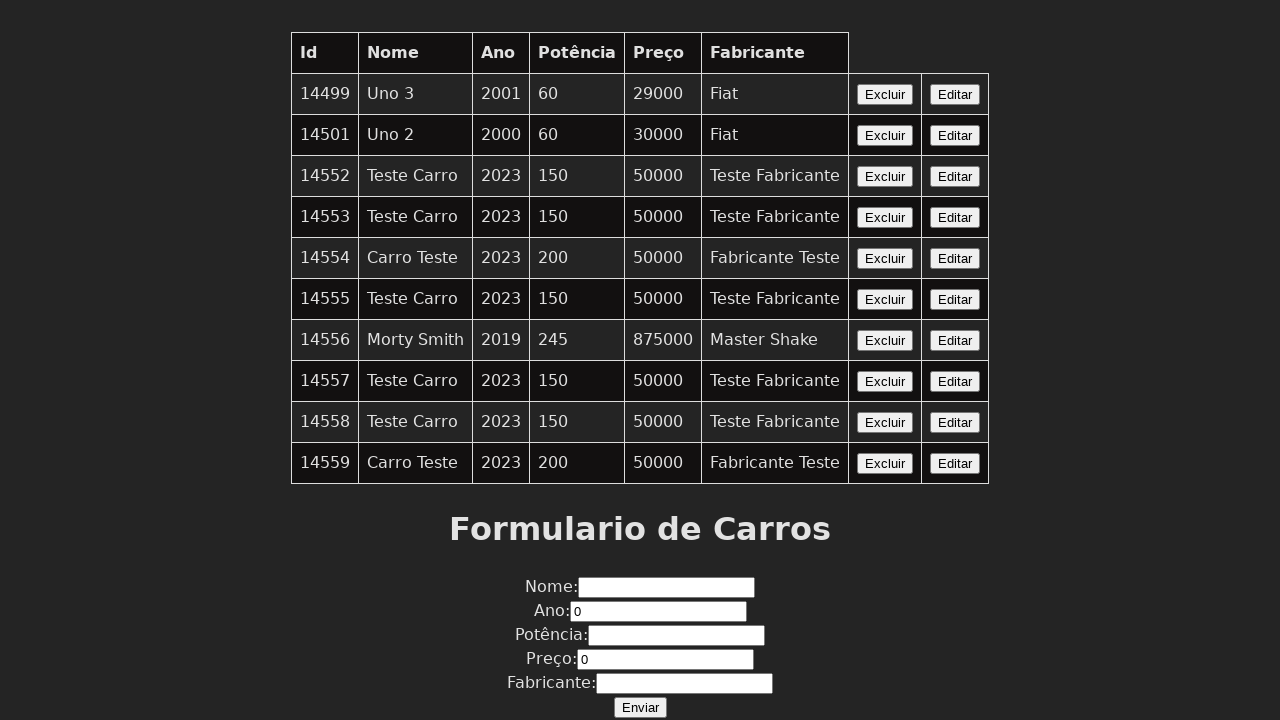

Navigated to https://carros-crud.vercel.app/
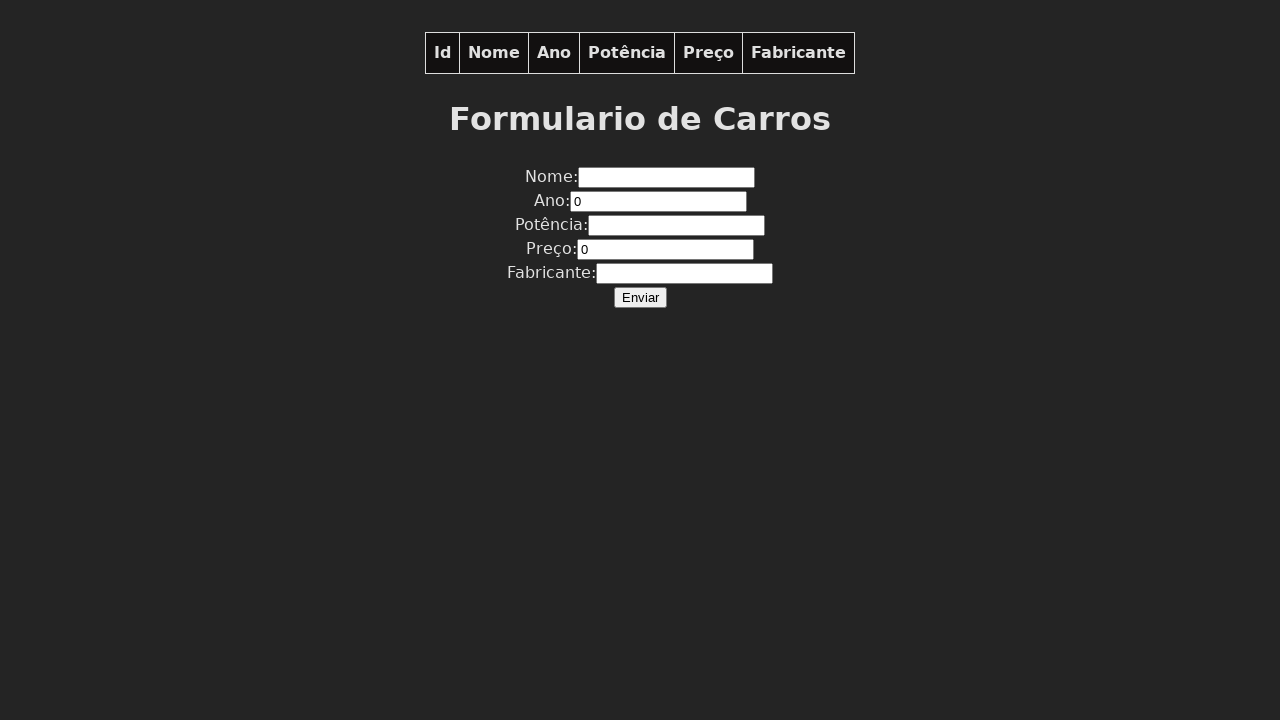

Located form element on the page
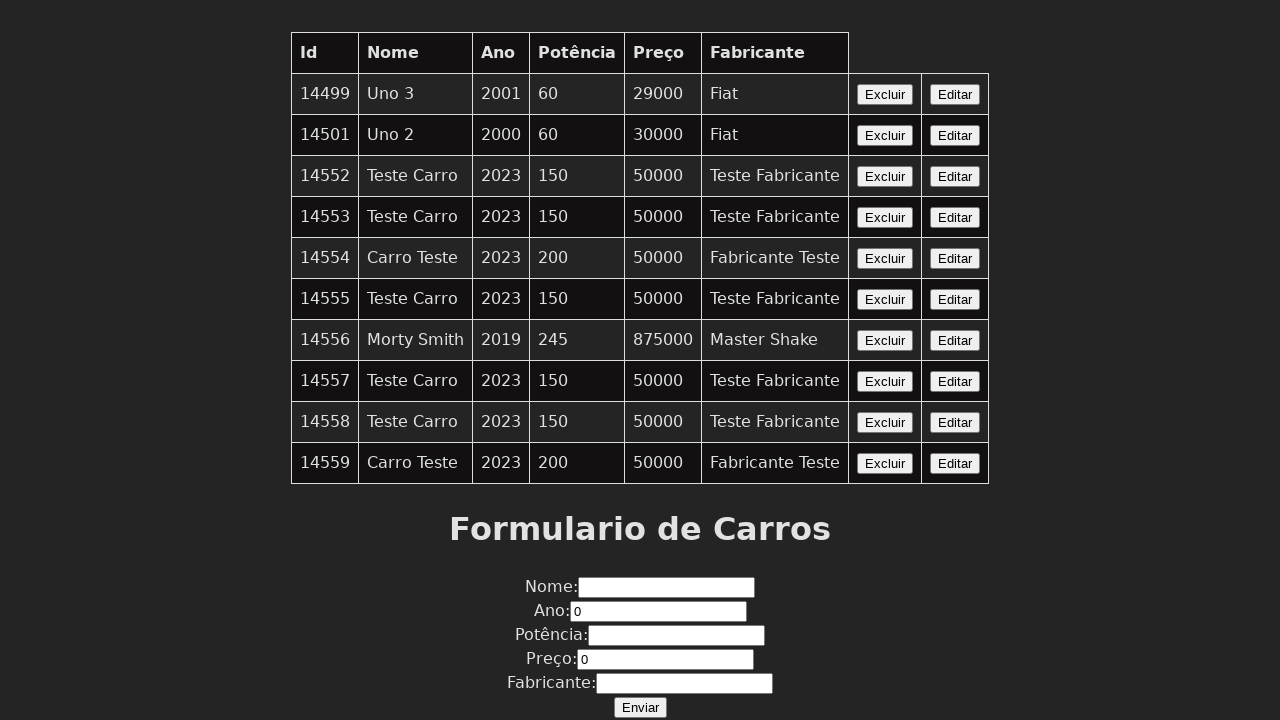

Verified that form element is visible
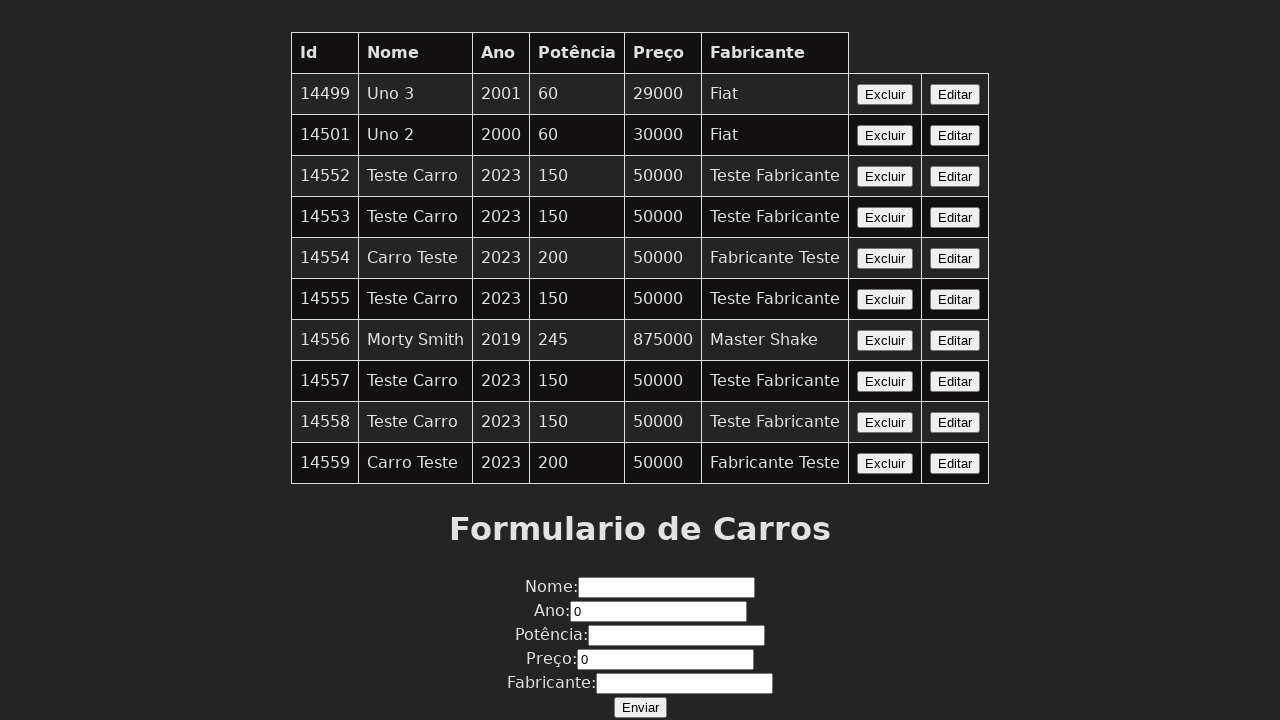

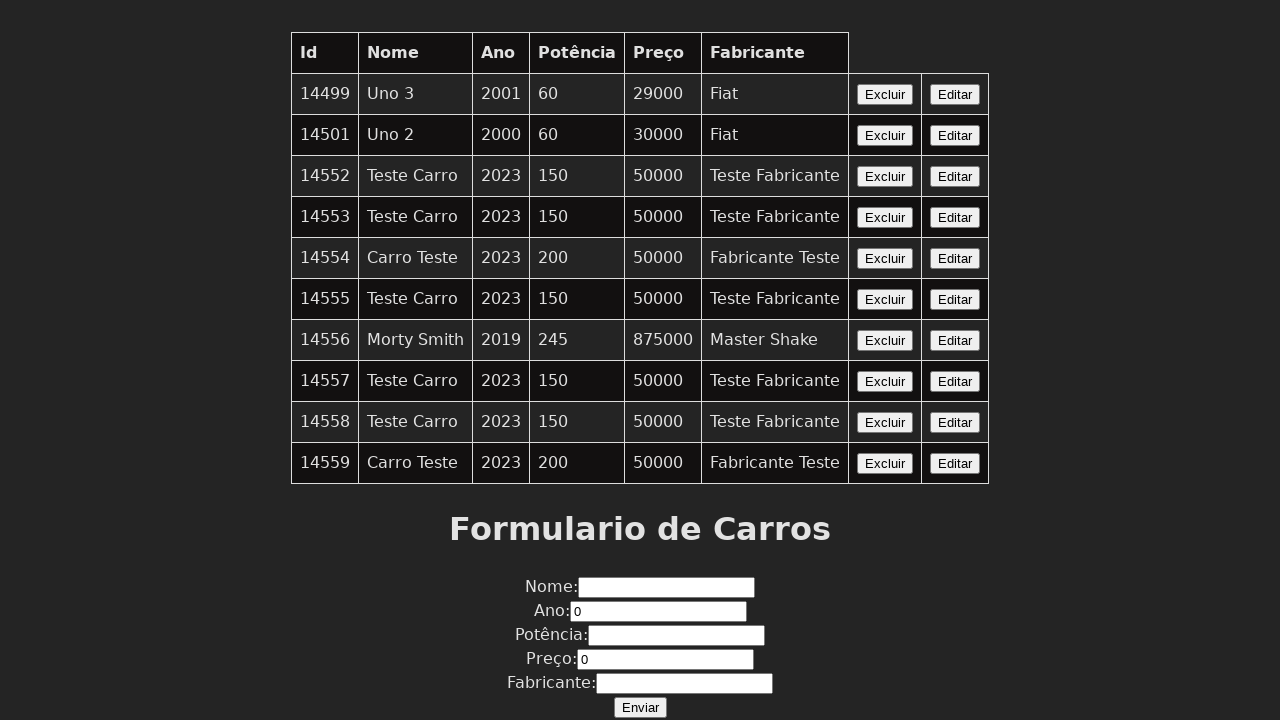